Tests a slow calculator application by setting a delay, performing a calculation (7 + 8), and verifying the result equals 15

Starting URL: https://bonigarcia.dev/selenium-webdriver-java/slow-calculator.html

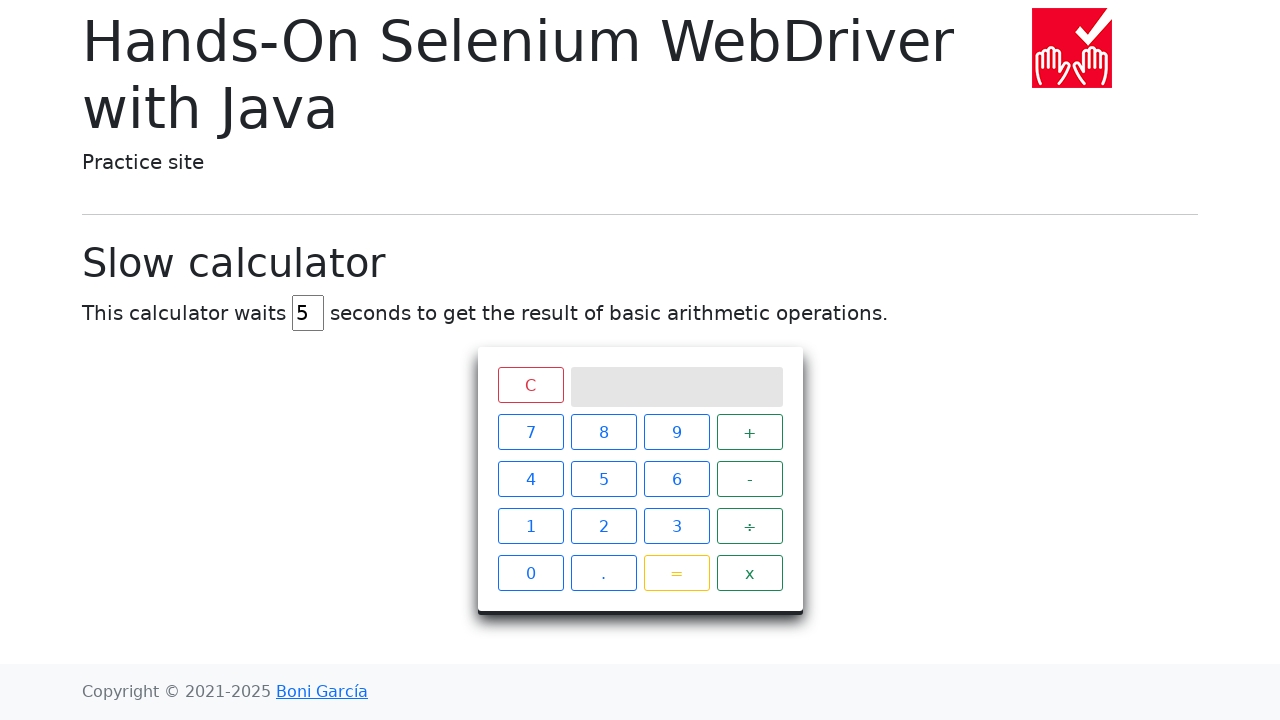

Located delay input field
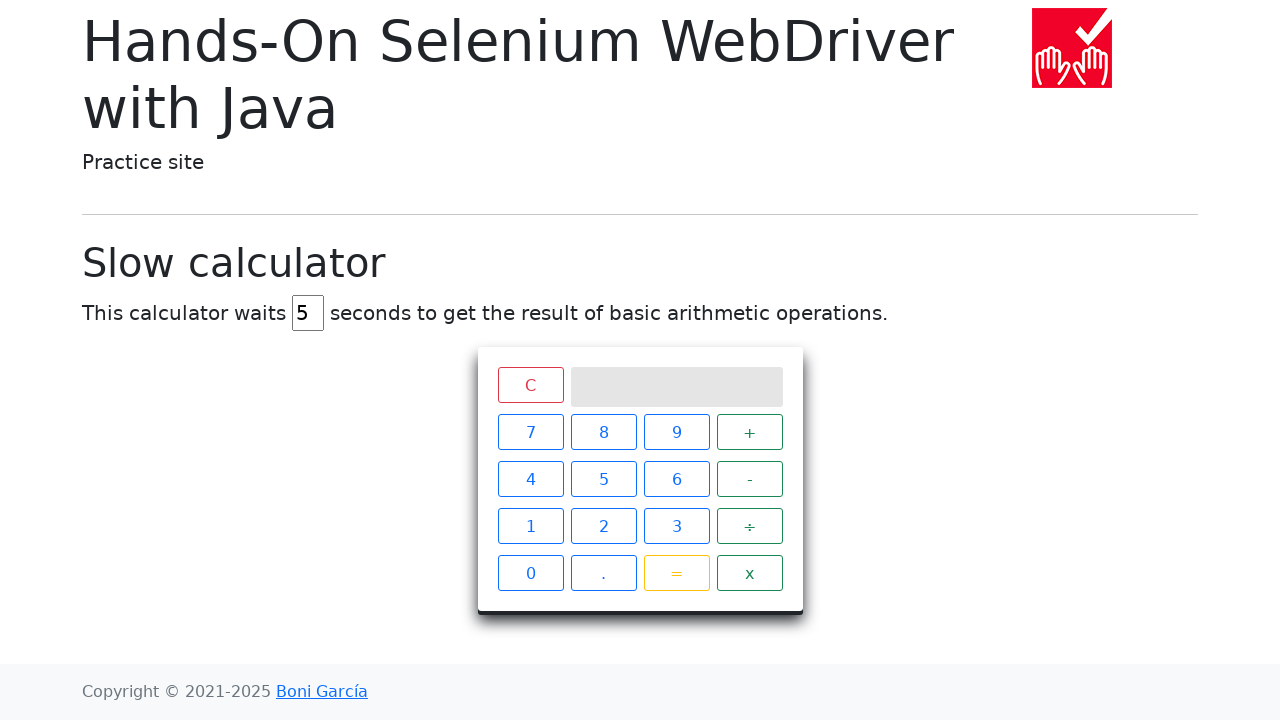

Cleared delay input field on #delay
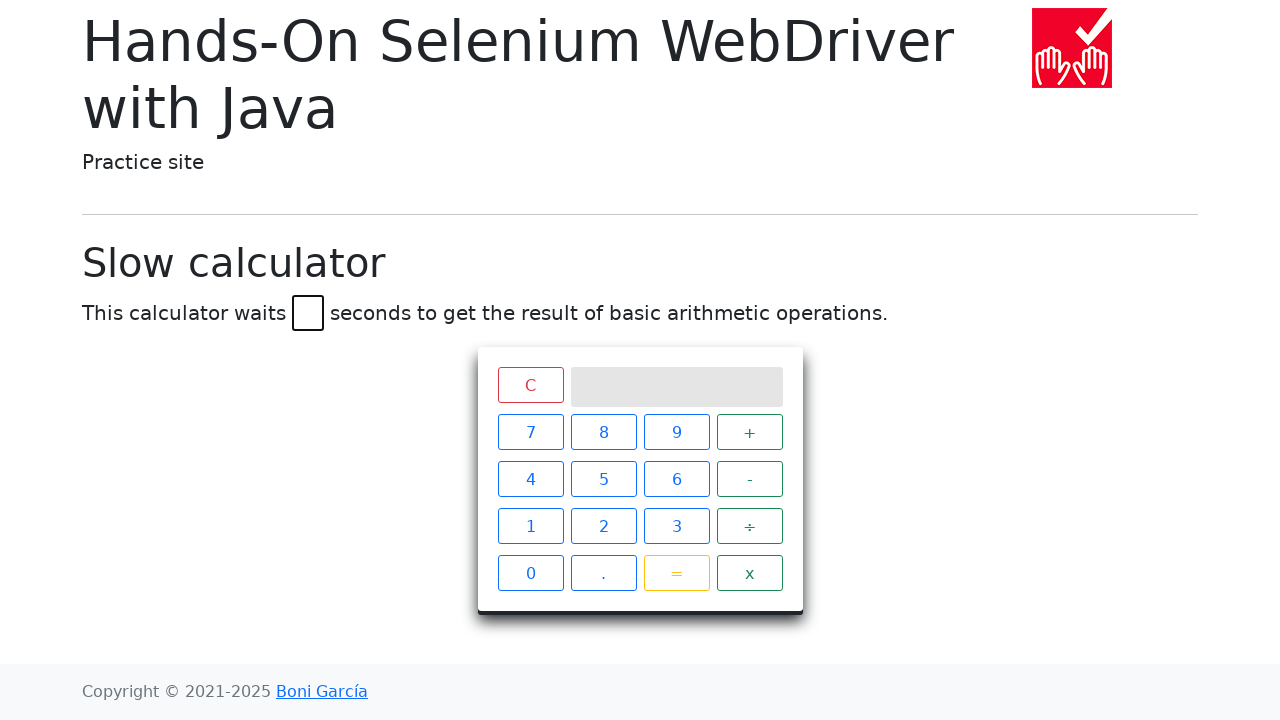

Set delay to 45 seconds on #delay
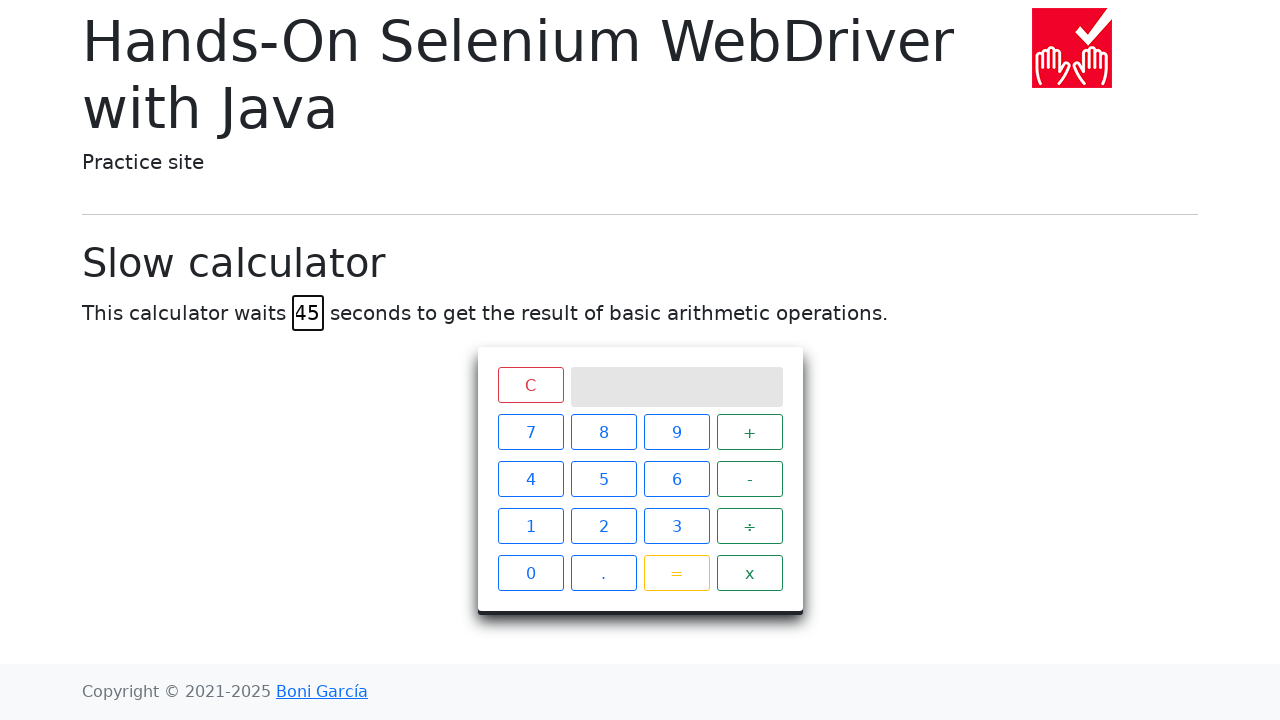

Clicked number 7 on calculator at (530, 432) on #calculator > div.keys > span:nth-child(1)
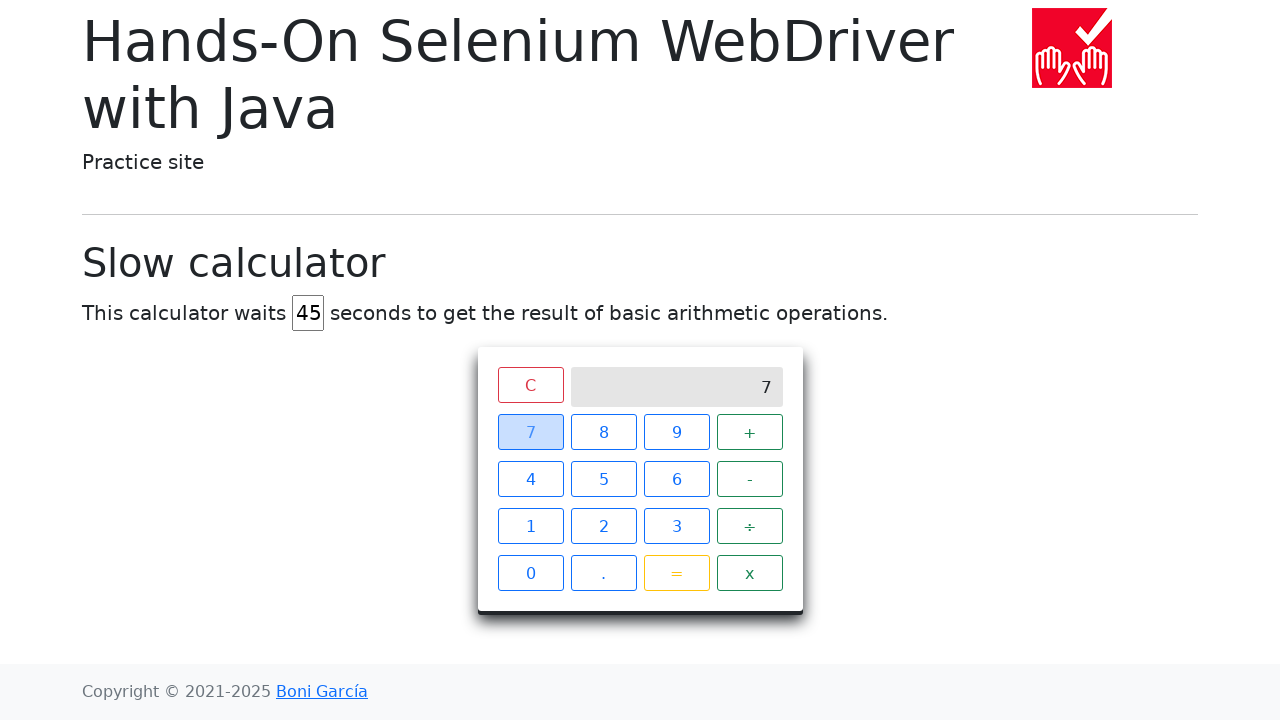

Clicked plus operator at (750, 432) on span.operator:nth-child(4)
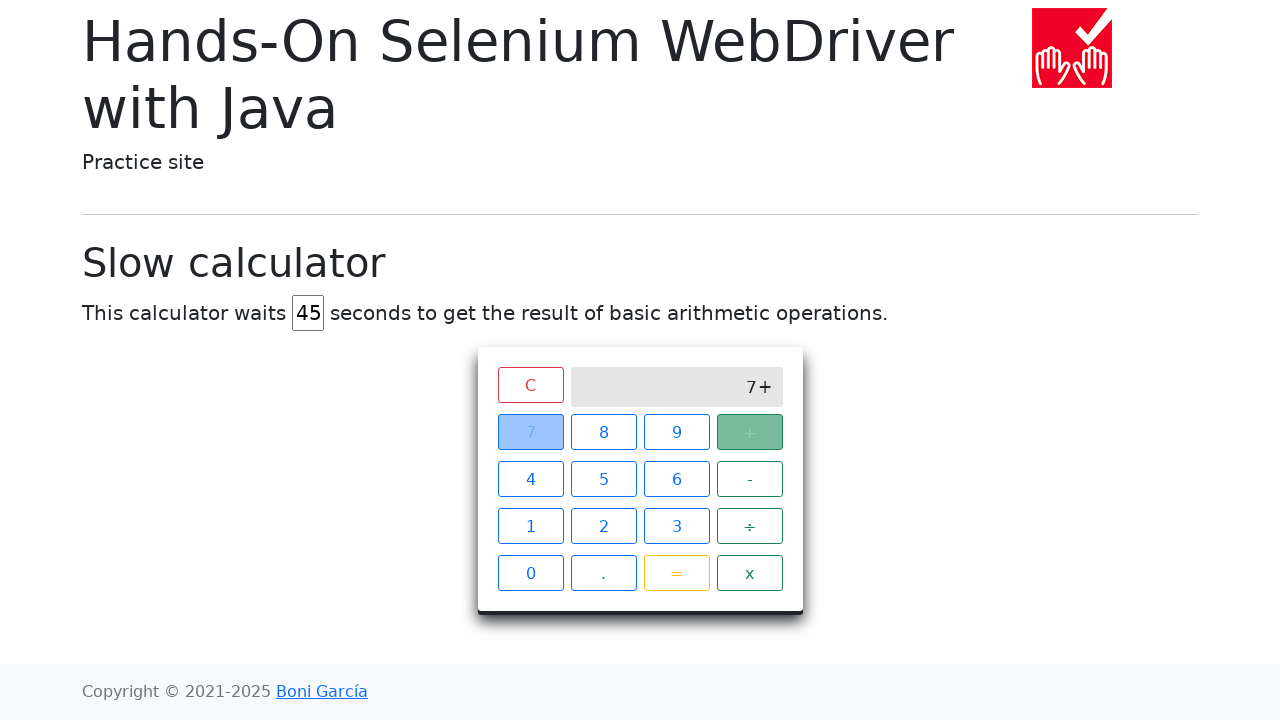

Clicked number 8 on calculator at (604, 432) on span.btn:nth-child(2)
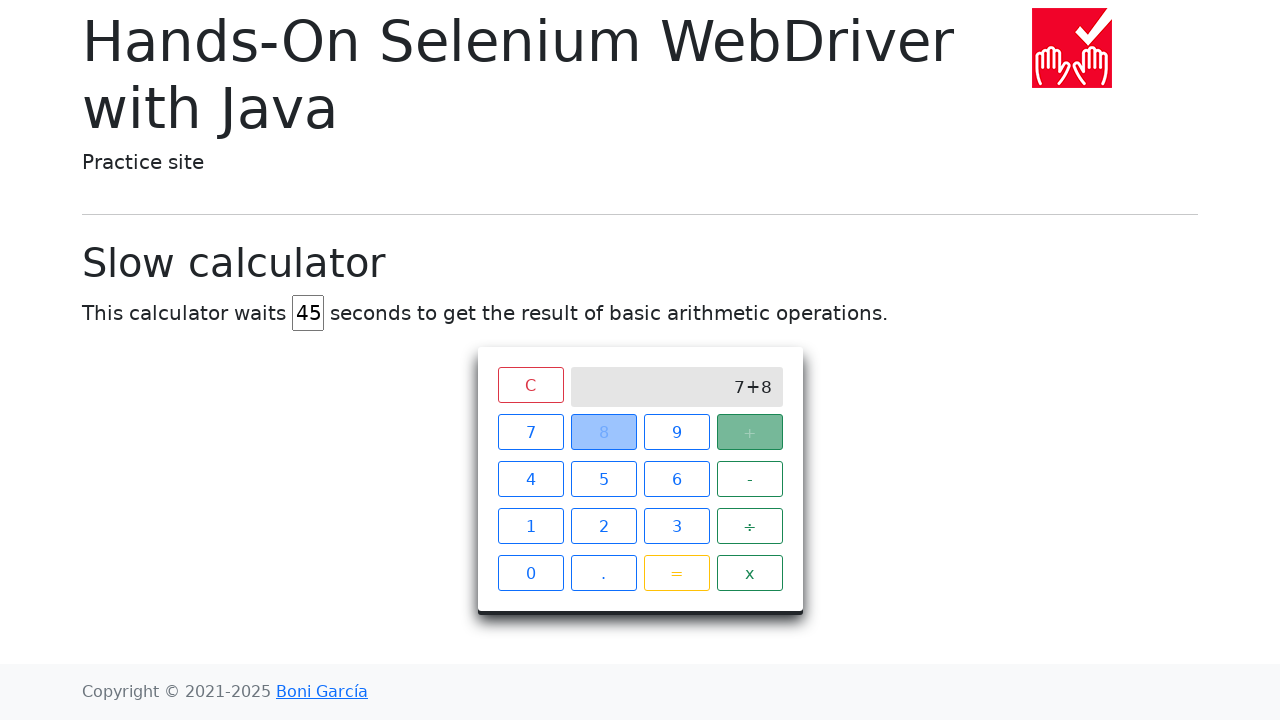

Clicked equals button at (676, 573) on span.btn:nth-child(15)
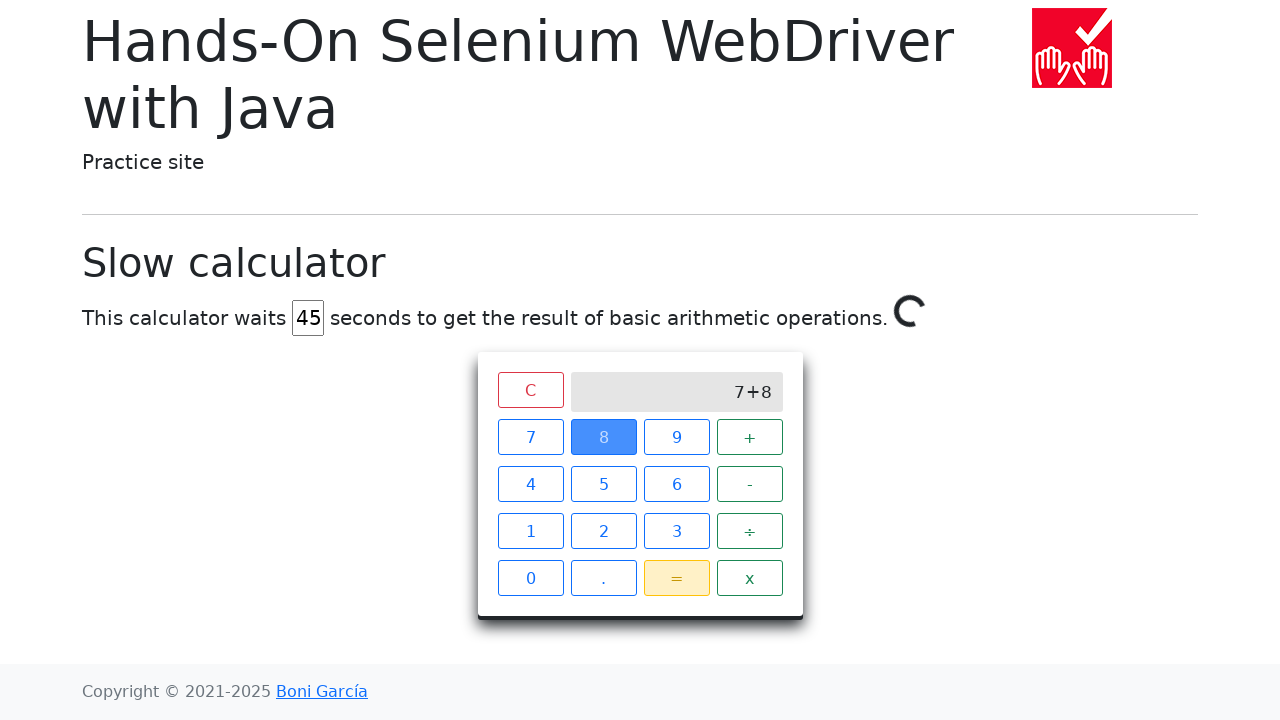

Calculator result verified as 15
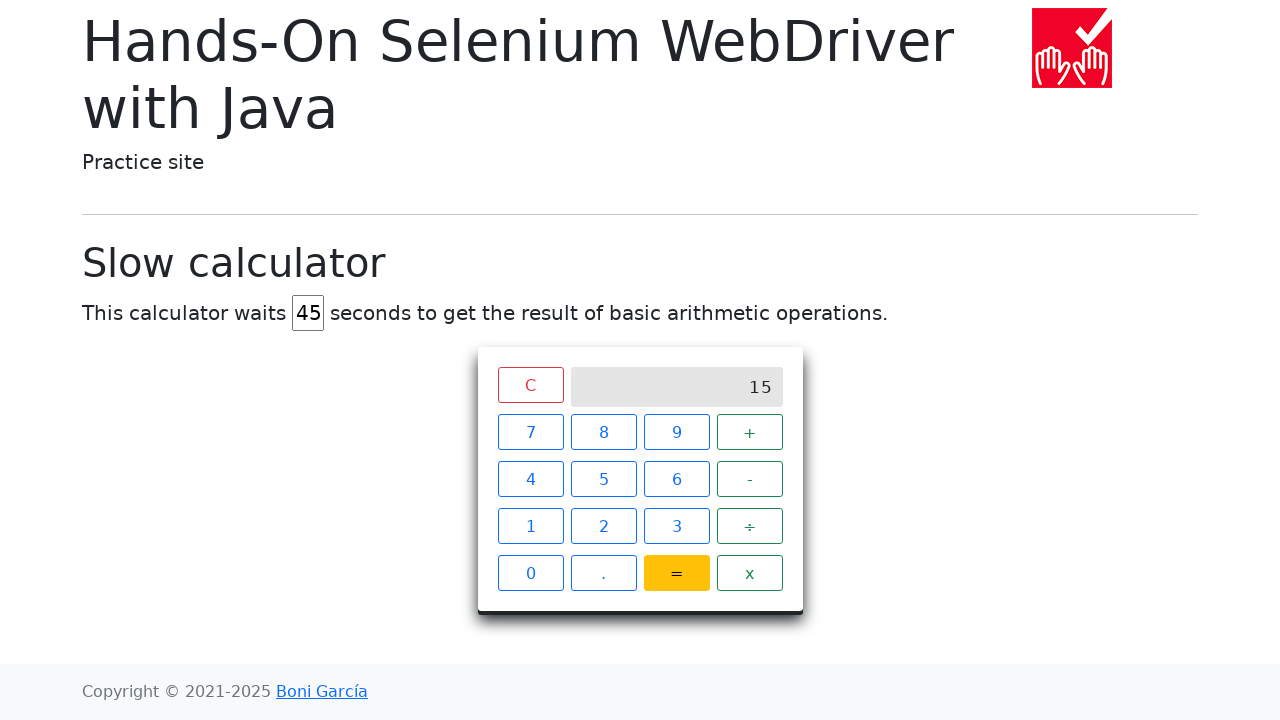

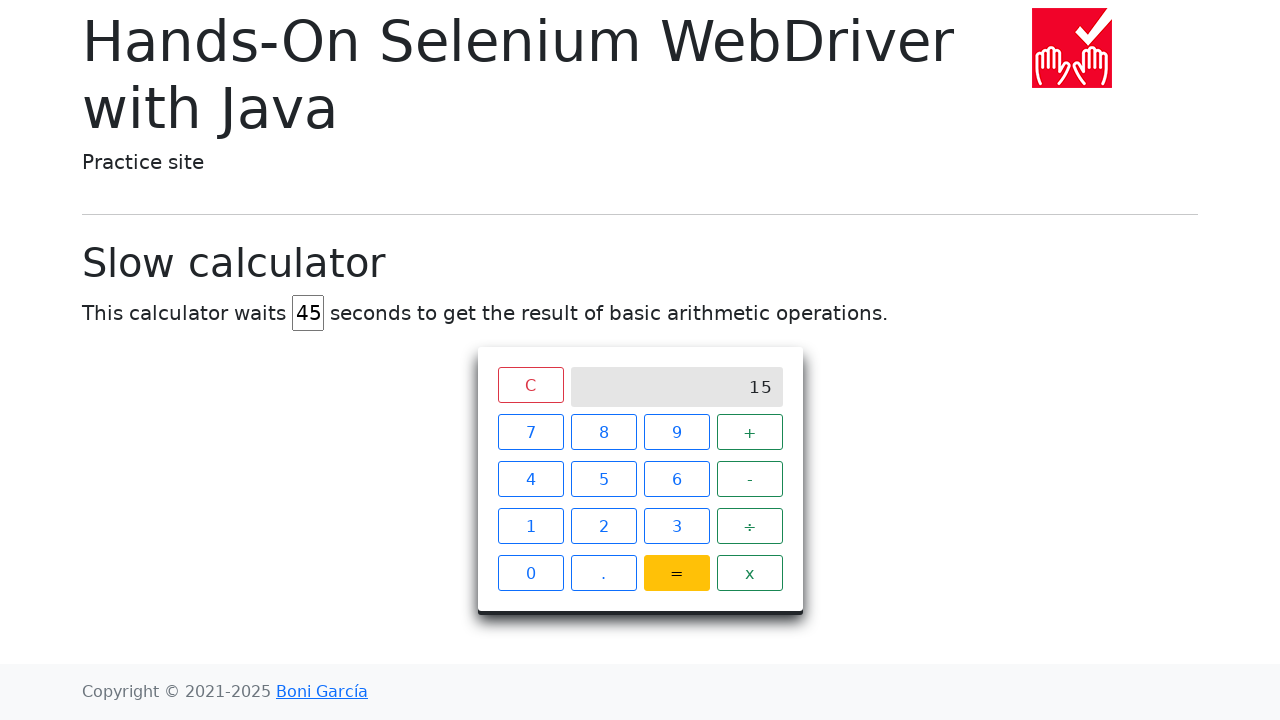